Tests that clicking the Due column header twice sorts the numeric values in descending order

Starting URL: http://the-internet.herokuapp.com/tables

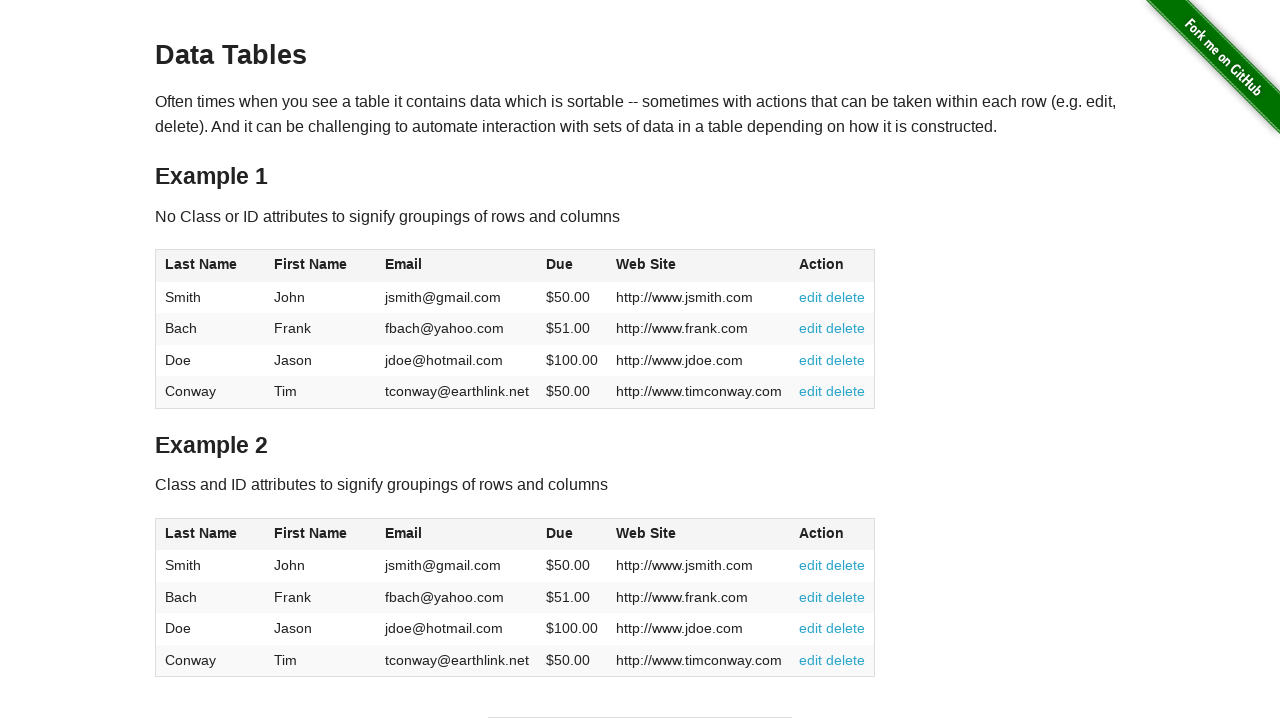

Clicked Due column header first time for ascending order at (572, 266) on #table1 thead tr th:nth-of-type(4)
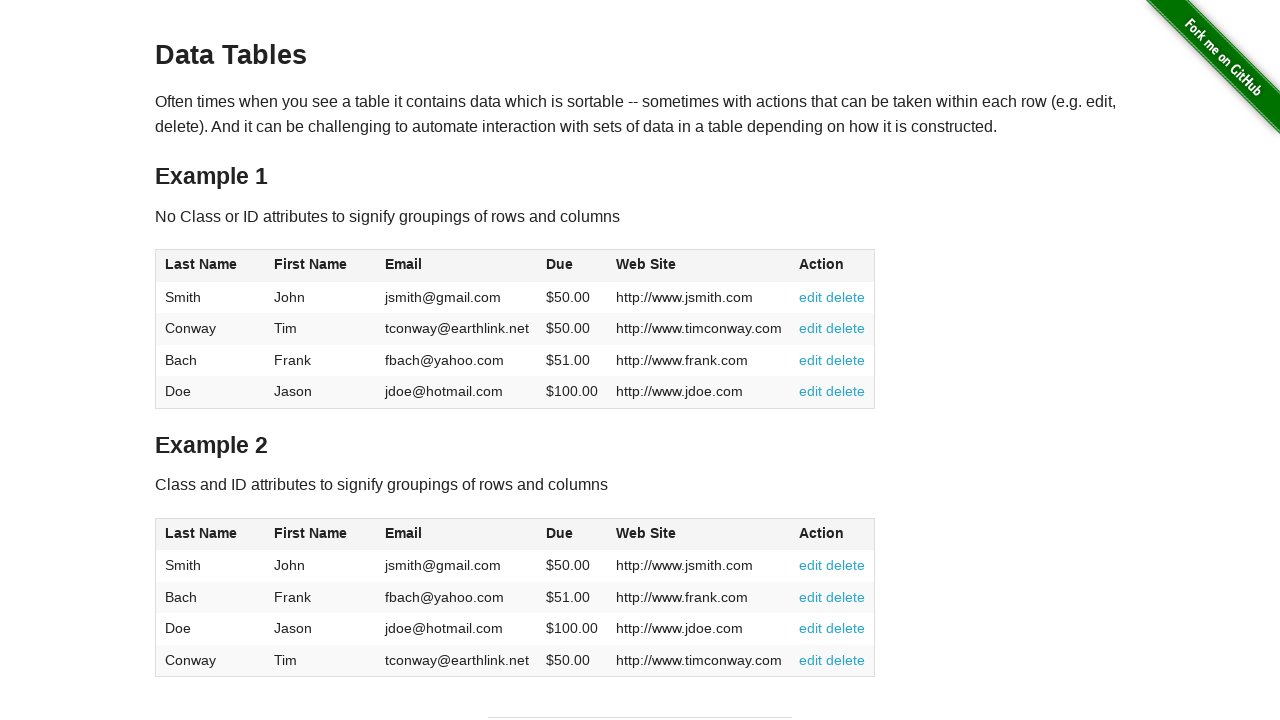

Clicked Due column header second time for descending order at (572, 266) on #table1 thead tr th:nth-of-type(4)
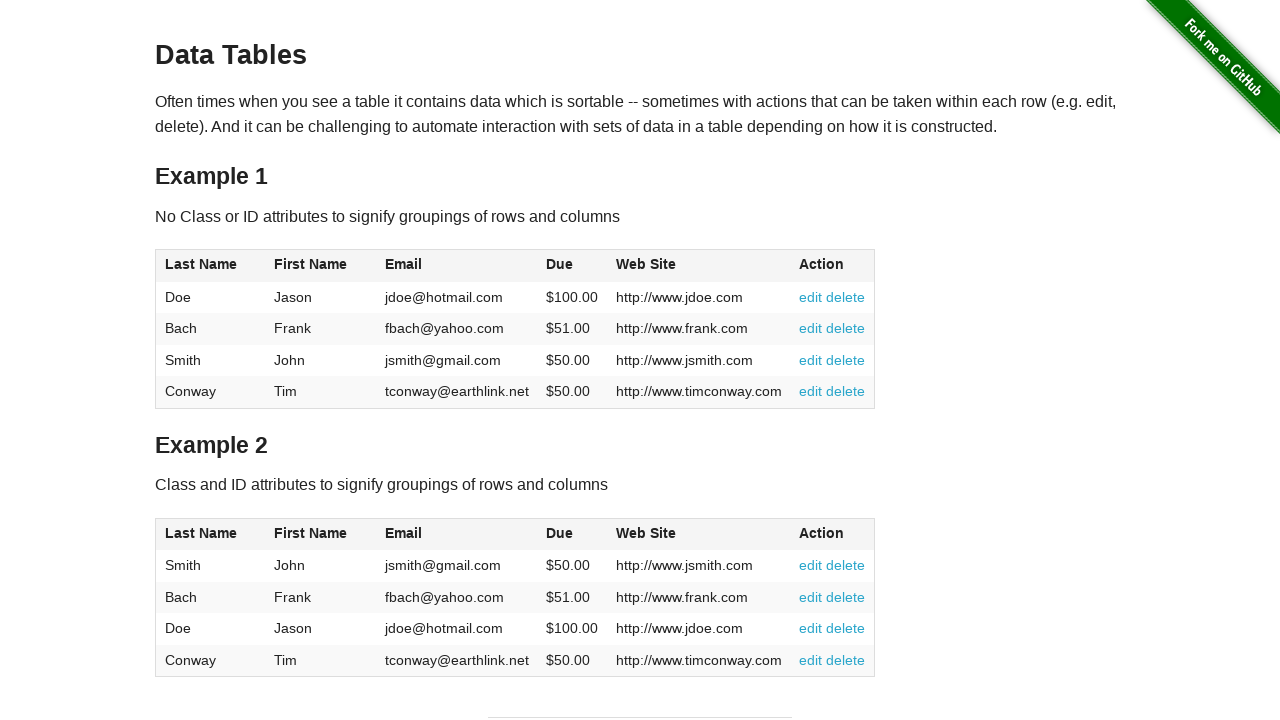

Table with sorted Due column loaded and verified
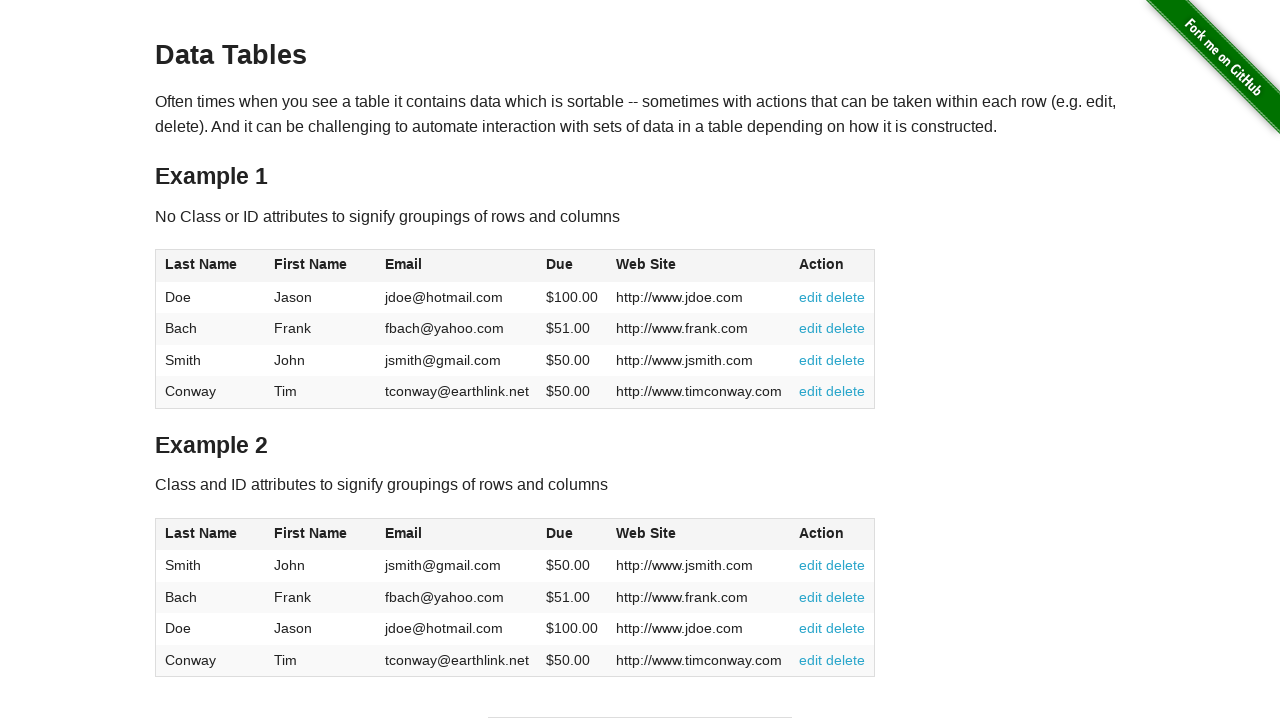

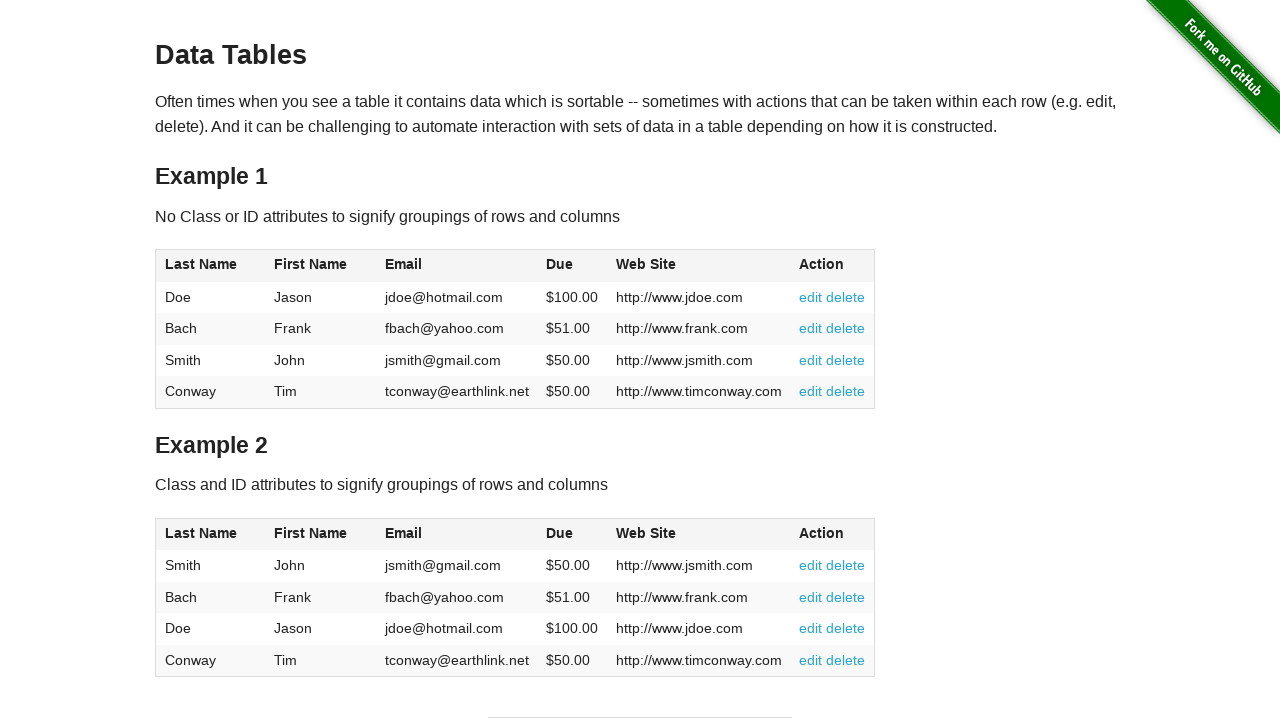